Clicks on the Statistics News link and verifies navigation to the expected URL

Starting URL: https://www.scb.se/

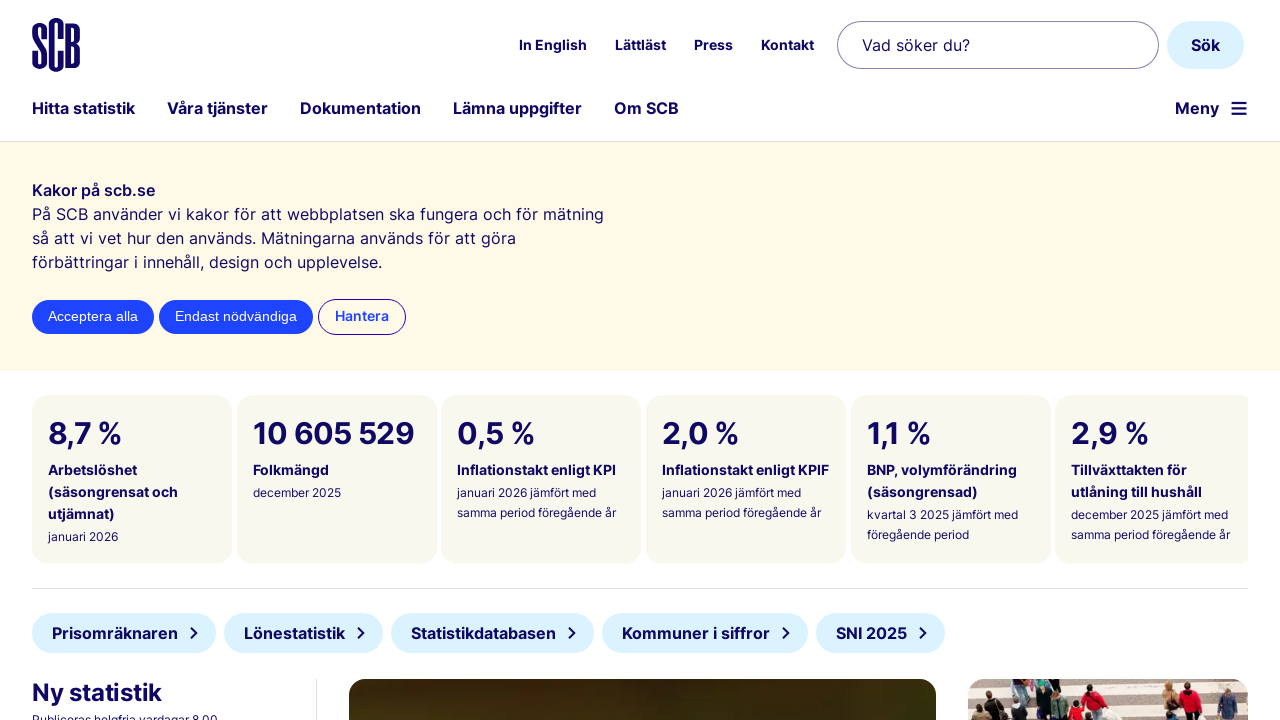

Clicked on the Statistics News (Statistiknyheter) link at (131, 360) on text=Statistiknyheter
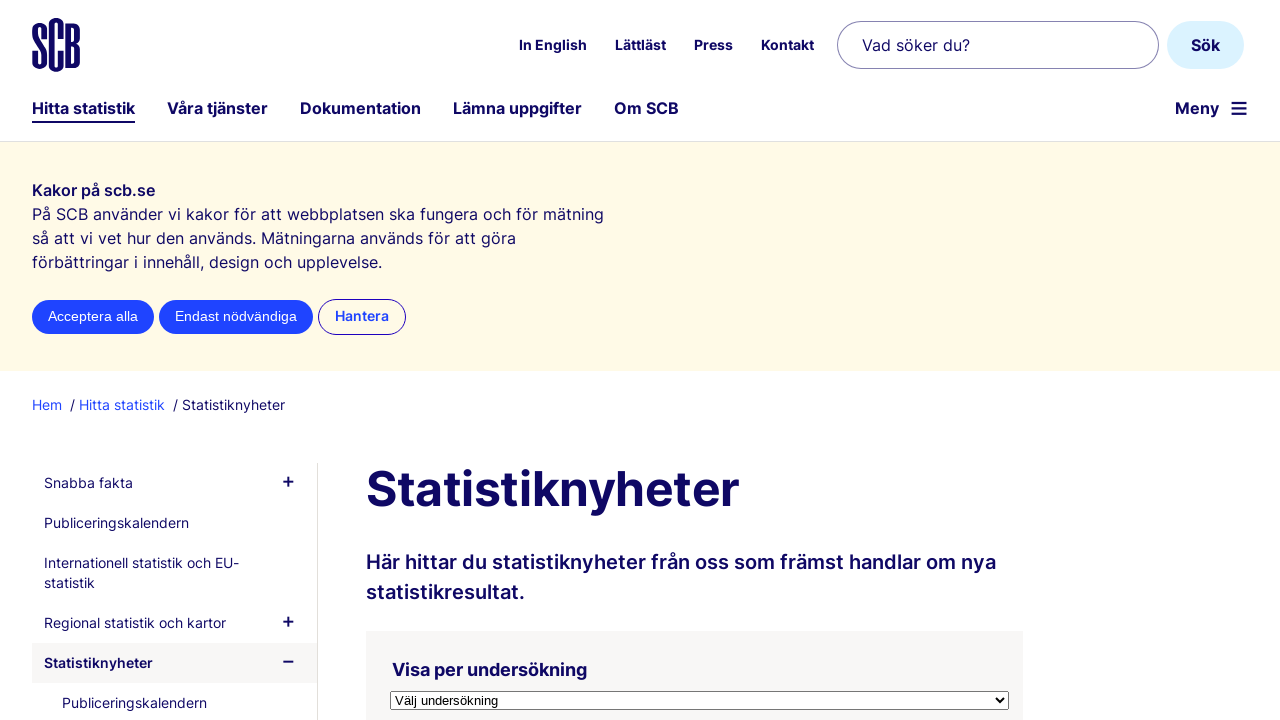

Verified navigation to Statistics News page at https://www.scb.se/hitta-statistik/statistiknyheter/
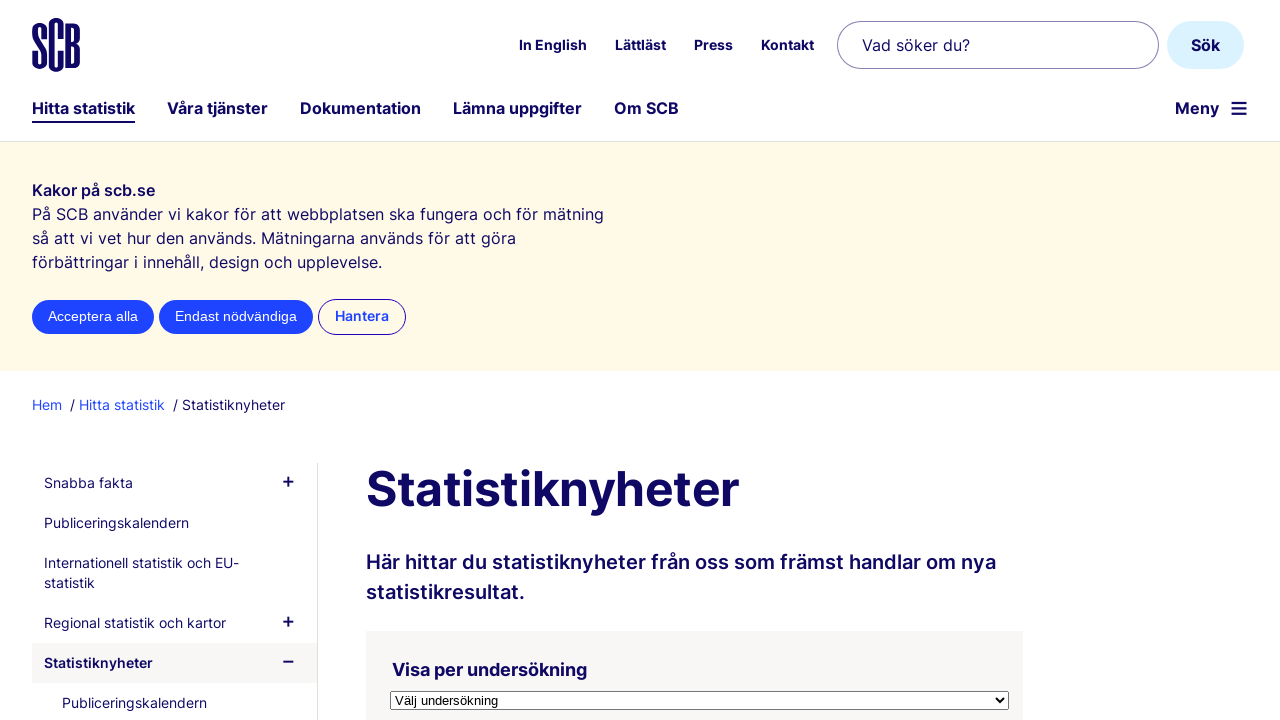

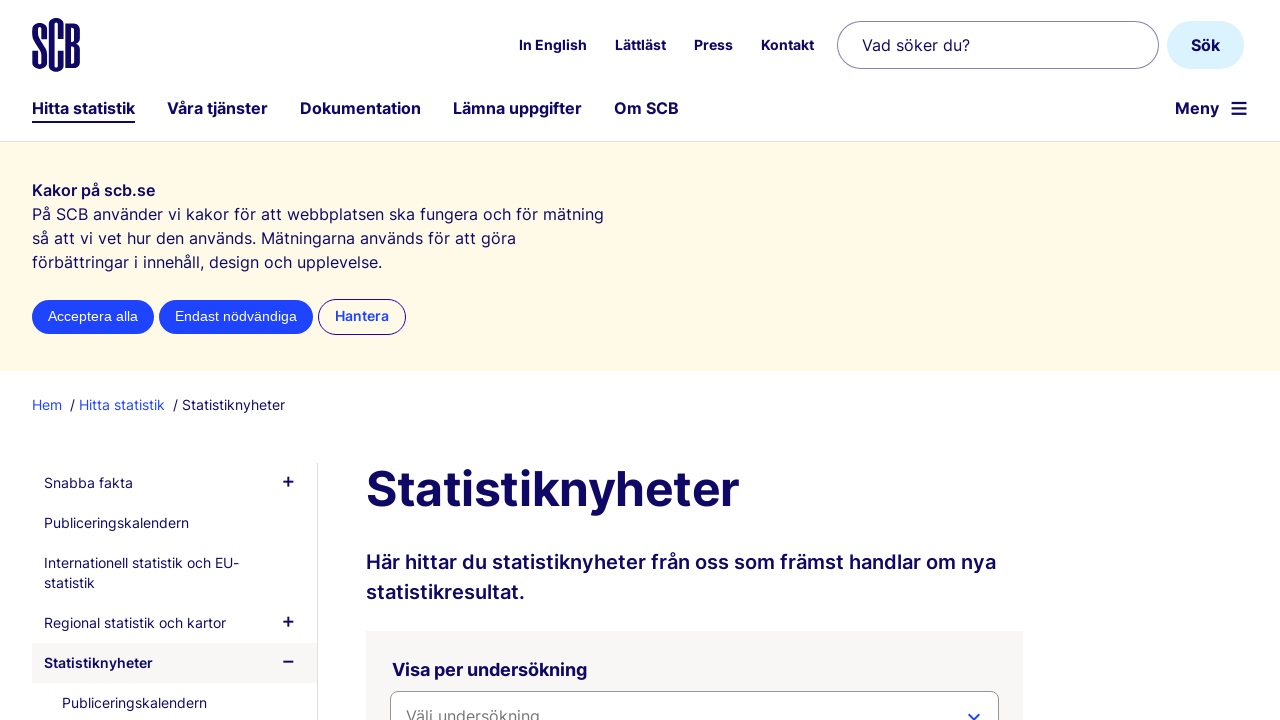